Tests a range slider by clicking and dragging it to change its value using mouse interaction

Starting URL: https://www.selenium.dev/selenium/web/web-form.html

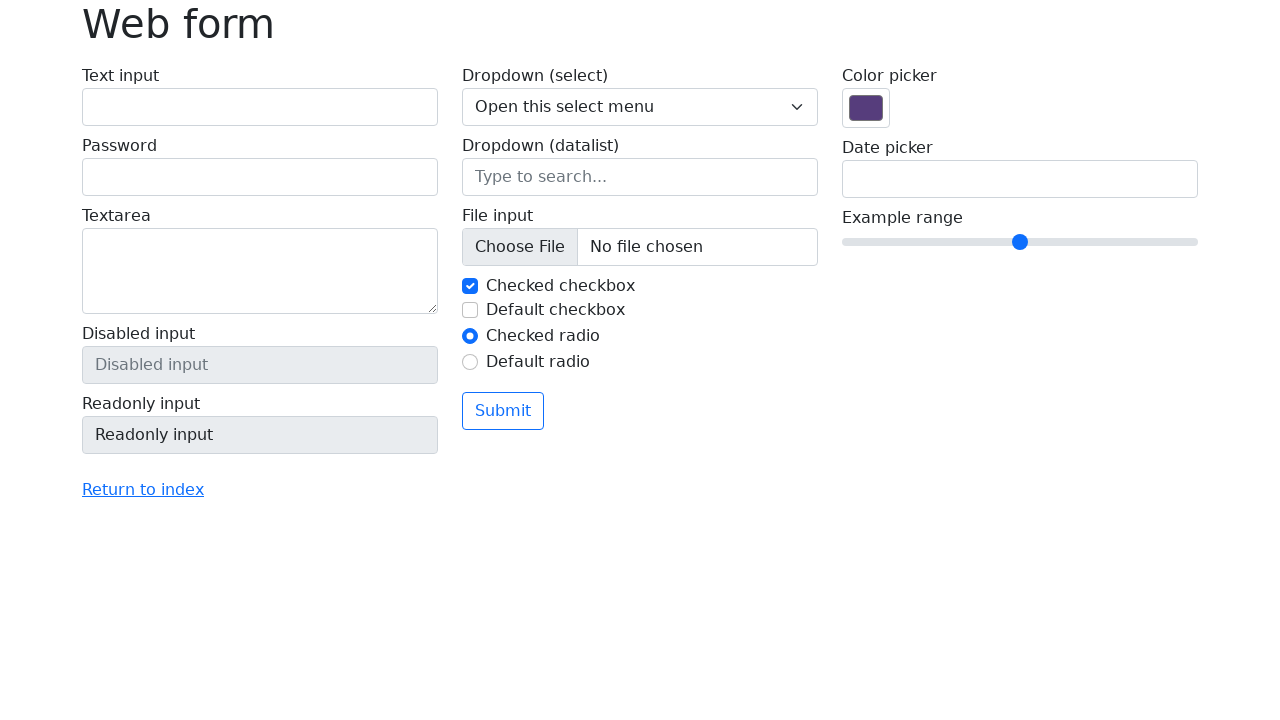

Located the range slider element
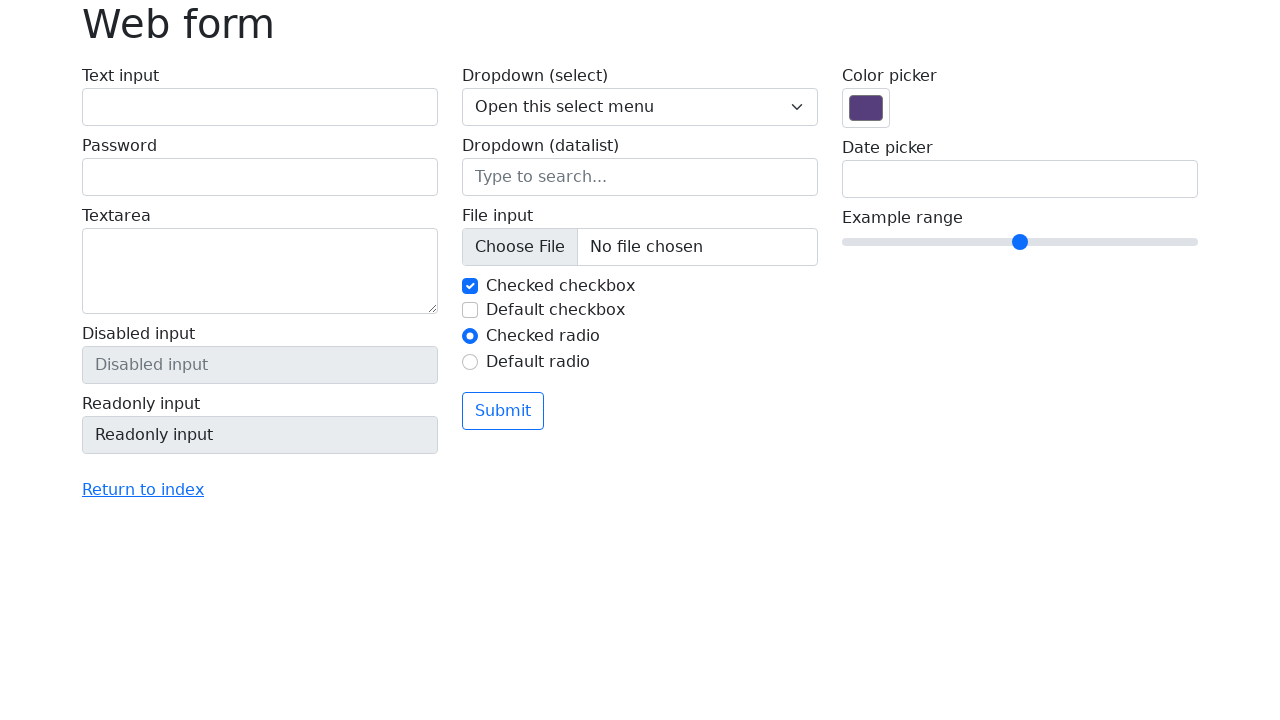

Range slider is now visible
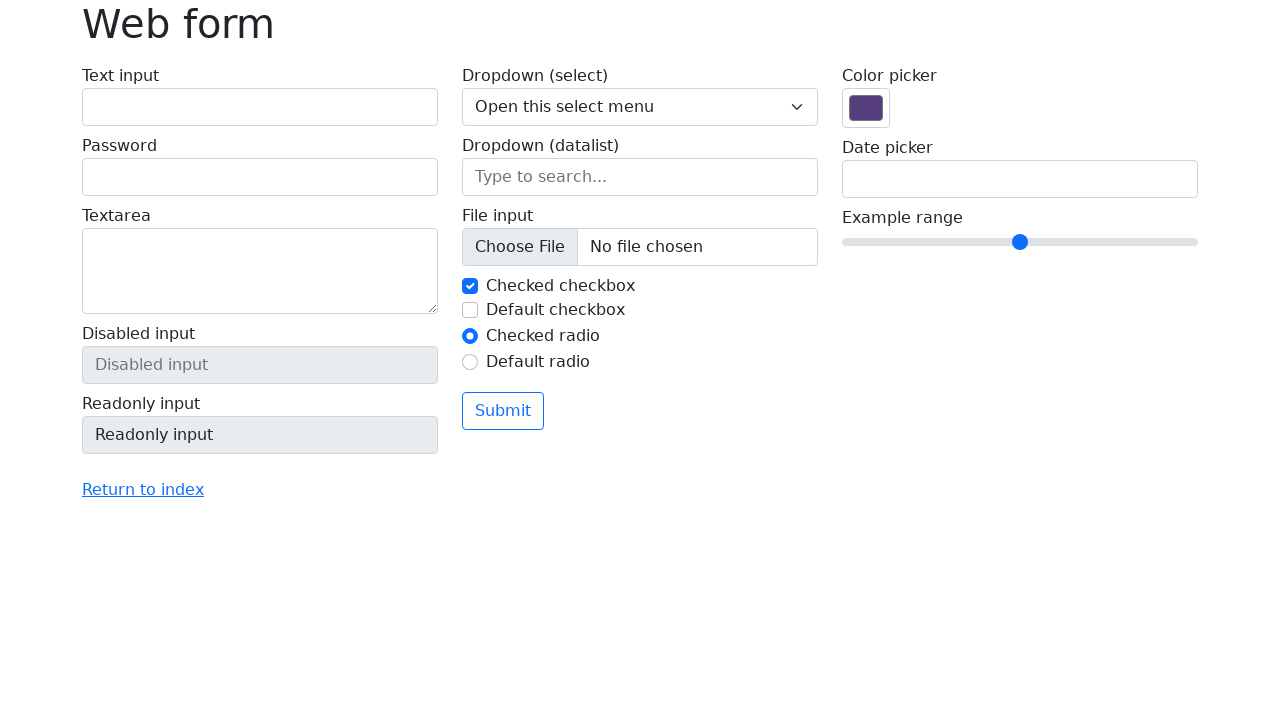

Retrieved bounding box coordinates of the slider
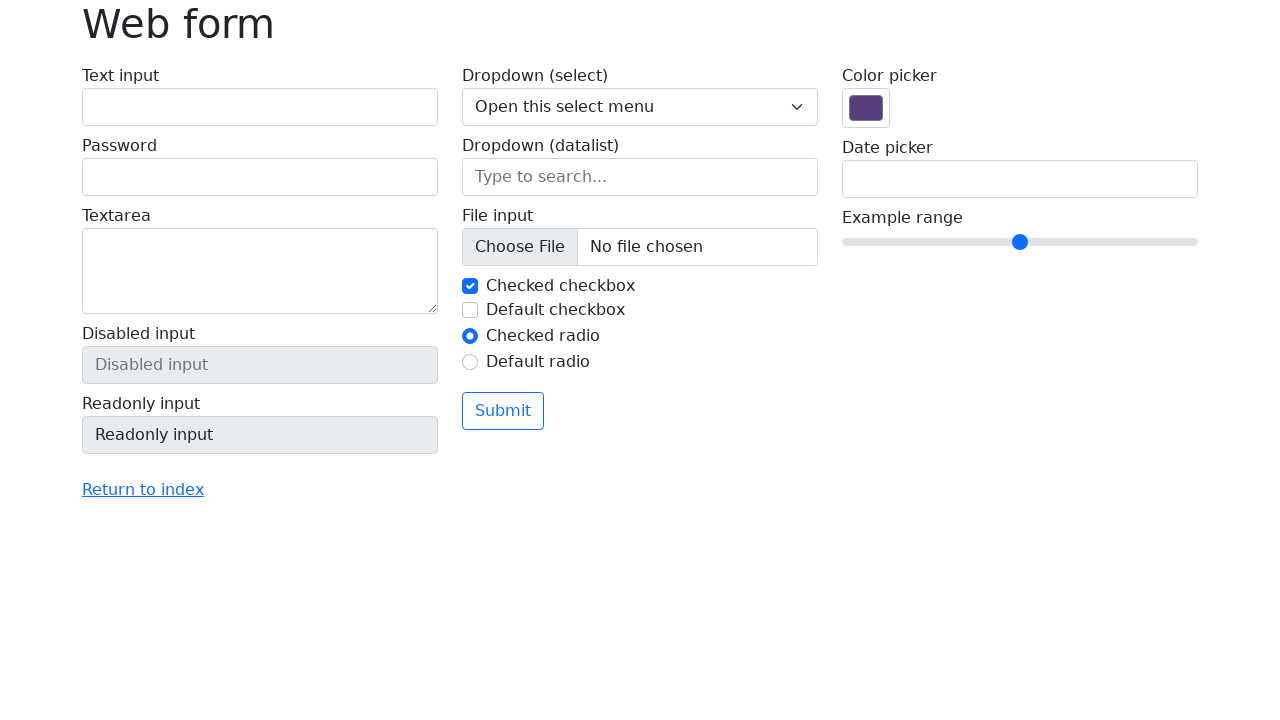

Moved mouse to center of the range slider at (1020, 242)
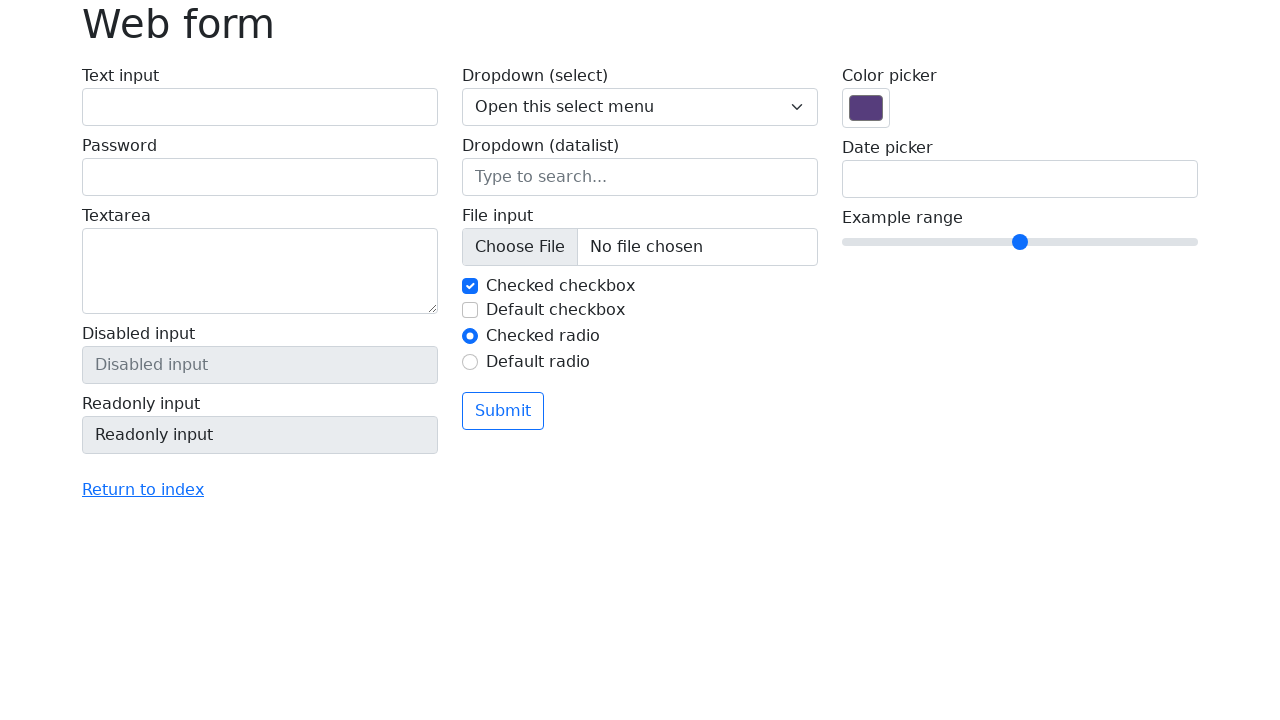

Mouse button pressed down on the slider at (1020, 242)
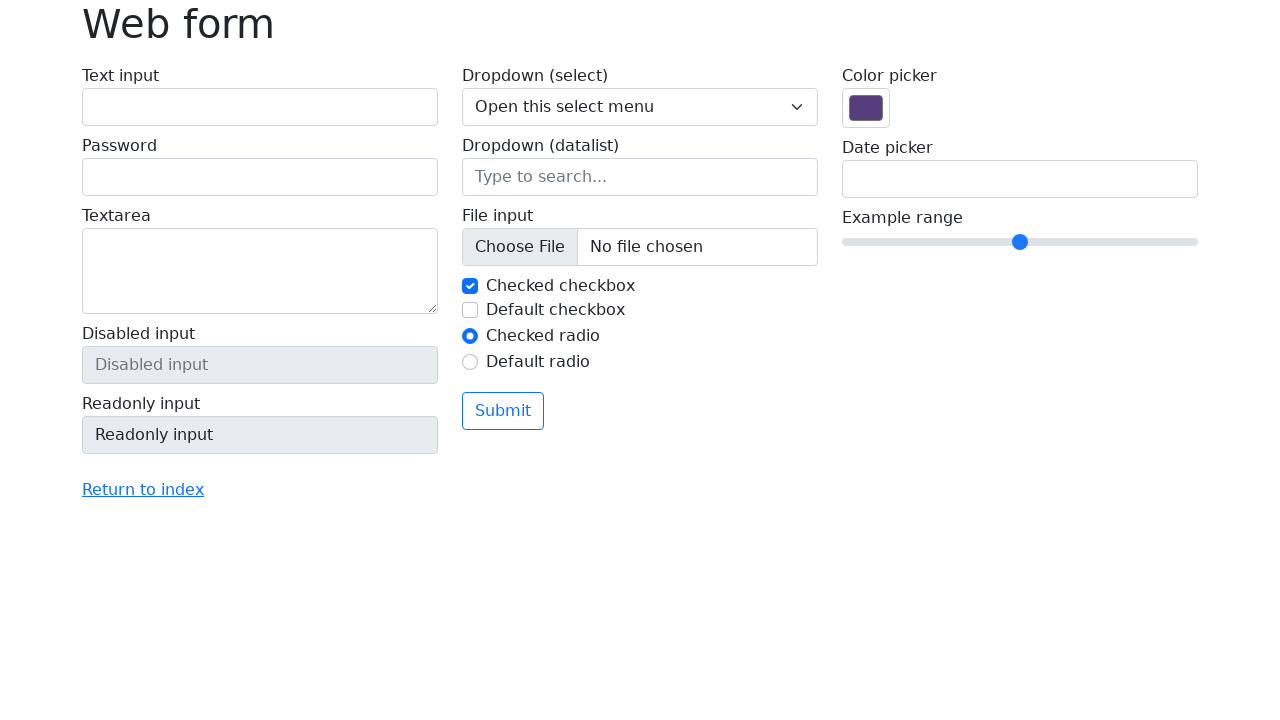

Dragged mouse 50 pixels to the right while holding button down at (1070, 242)
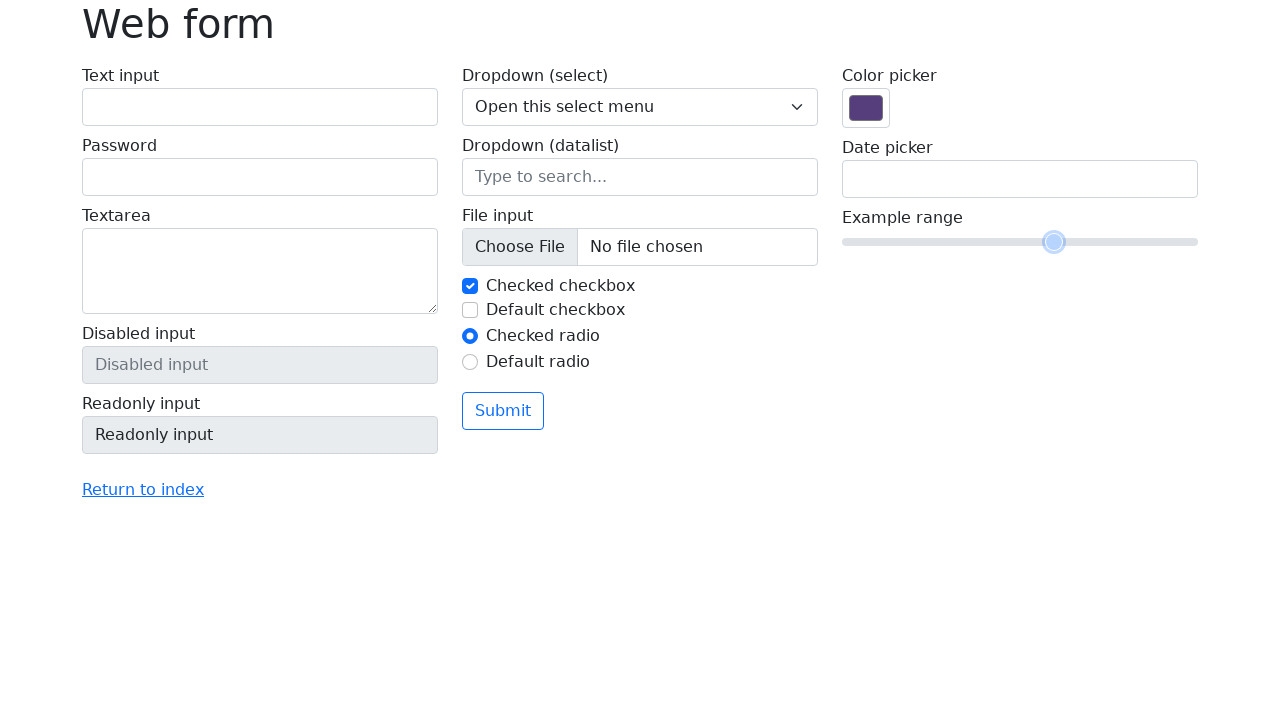

Mouse button released, slider drag completed at (1070, 242)
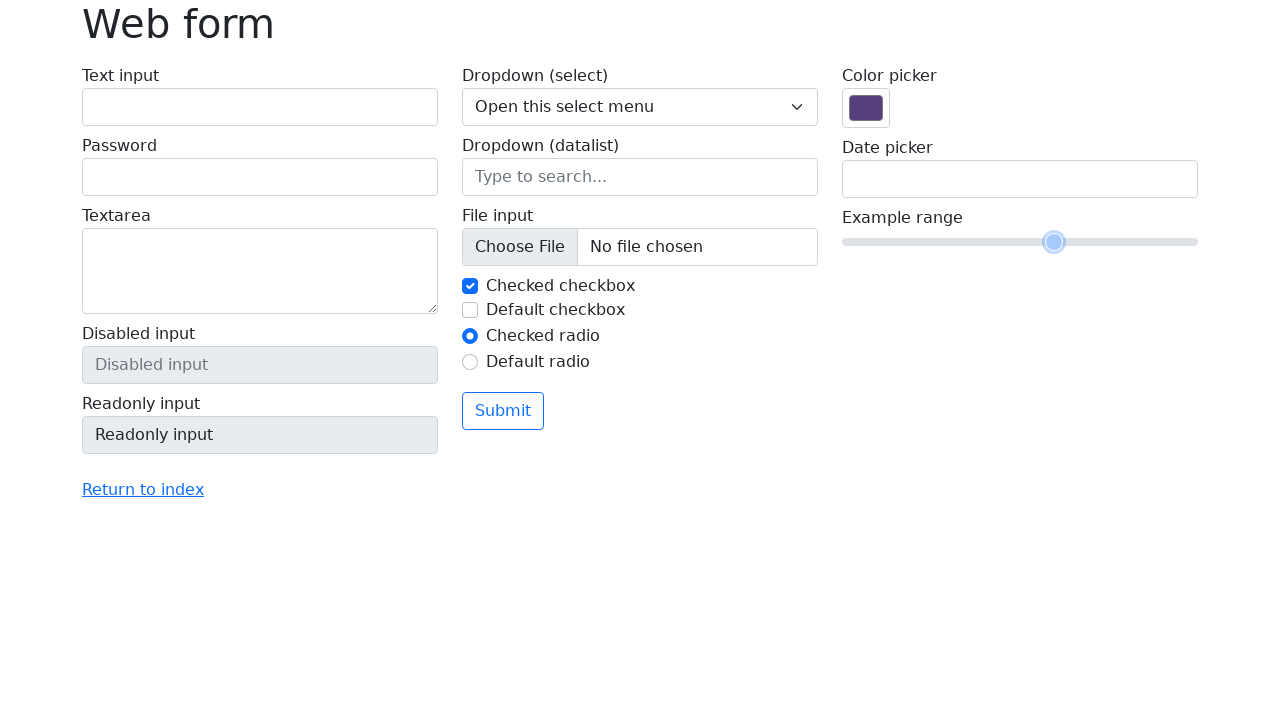

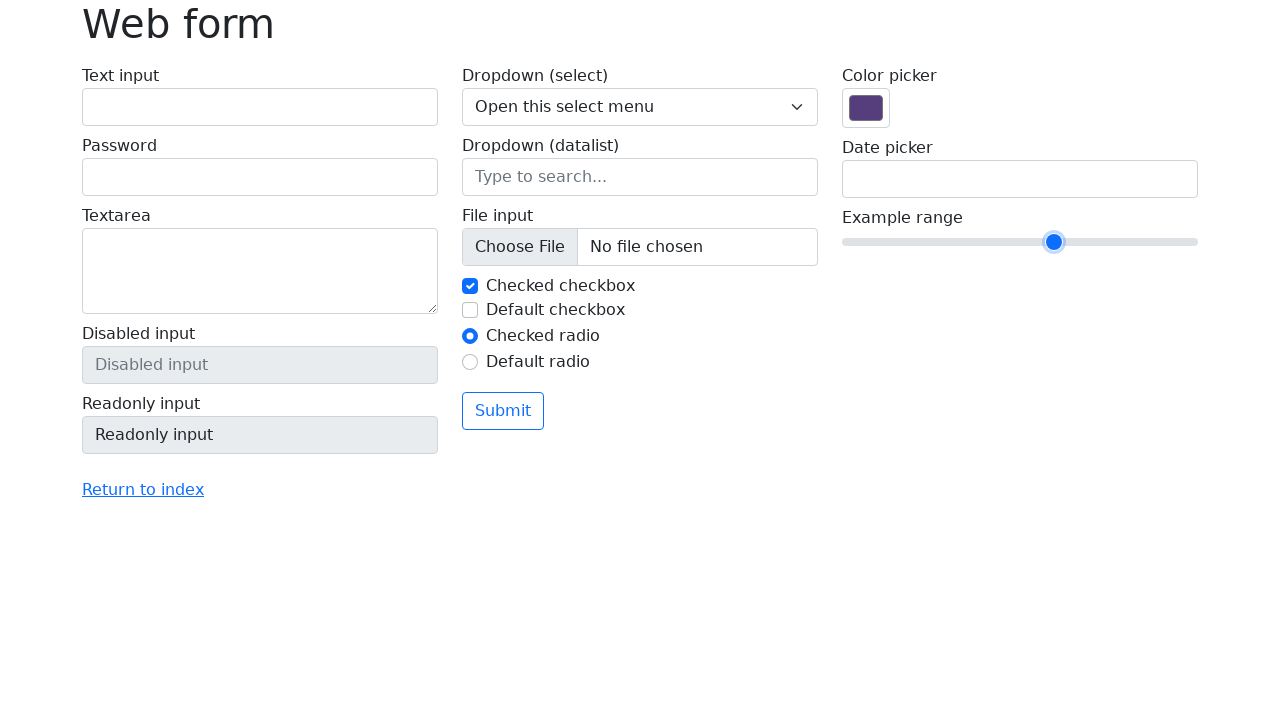